Tests corporate training section navigation by clicking "Corporate training" link and various page elements

Starting URL: https://skillfactory.ru

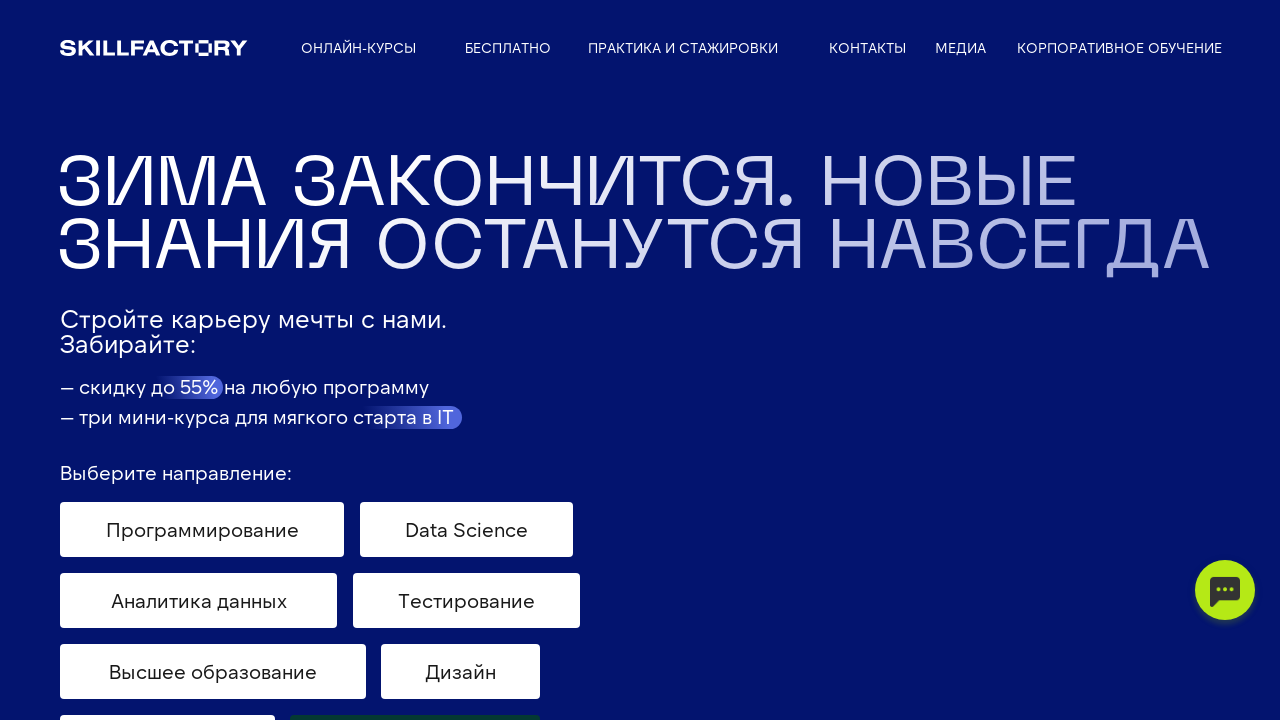

Clicked 'Corporate training' link at (1048, 360) on xpath=//a[contains(text(), 'Корпоративное обучение')]
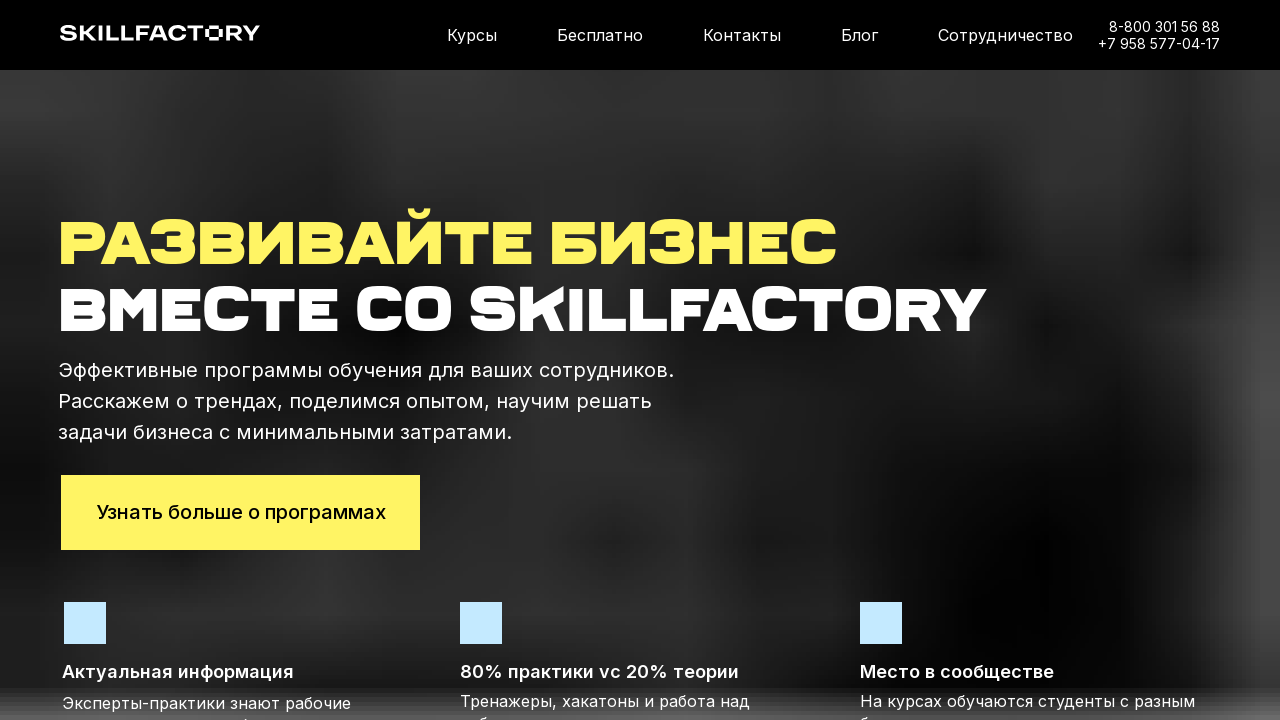

Clicked page element in corporate training section (div[20]) at (738, 360) on //*[@id="rec435367561"]/div/div/div[20]/div/a
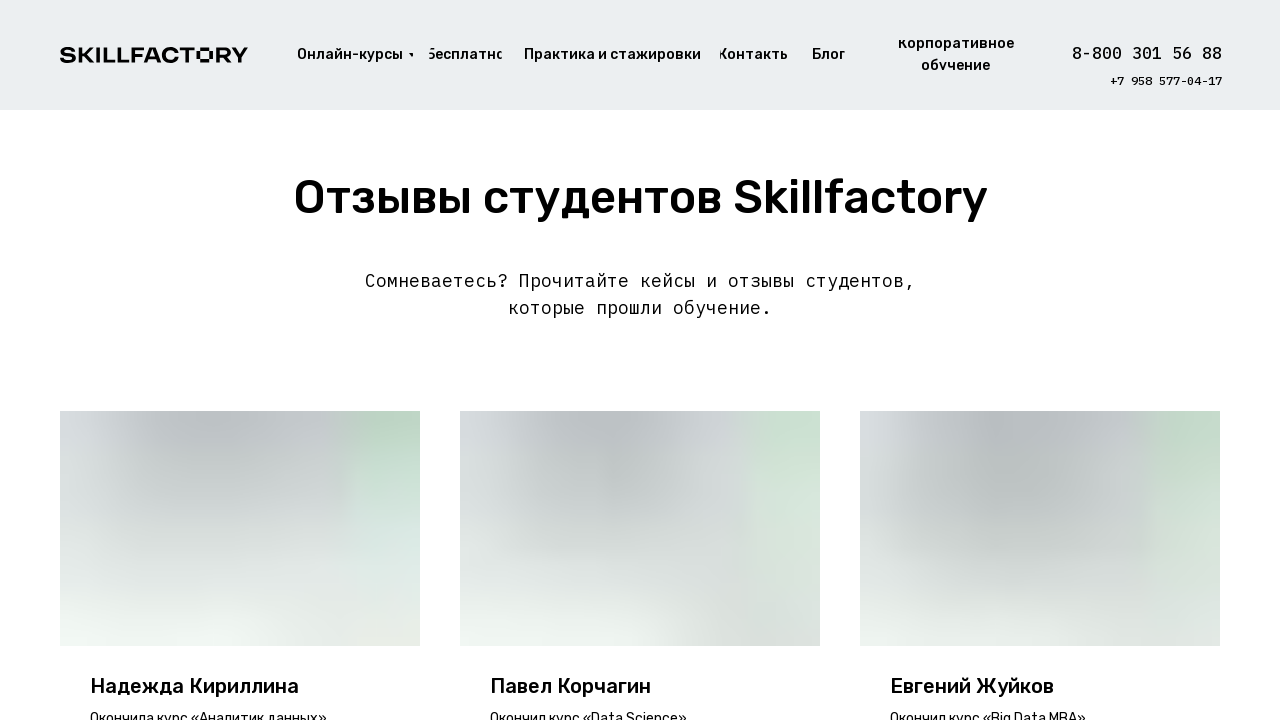

Navigated back to main page https://skillfactory.ru
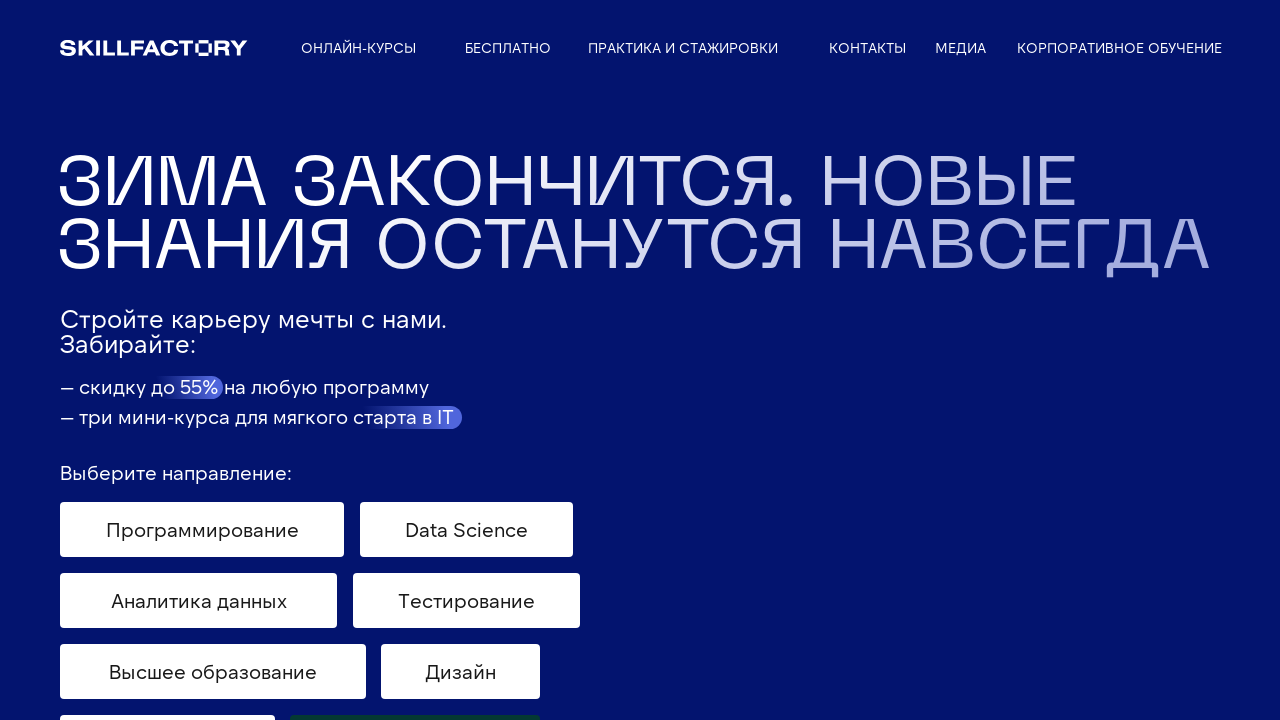

Clicked 'Corporate training' link again at (1048, 360) on xpath=//a[contains(text(), 'Корпоративное обучение')]
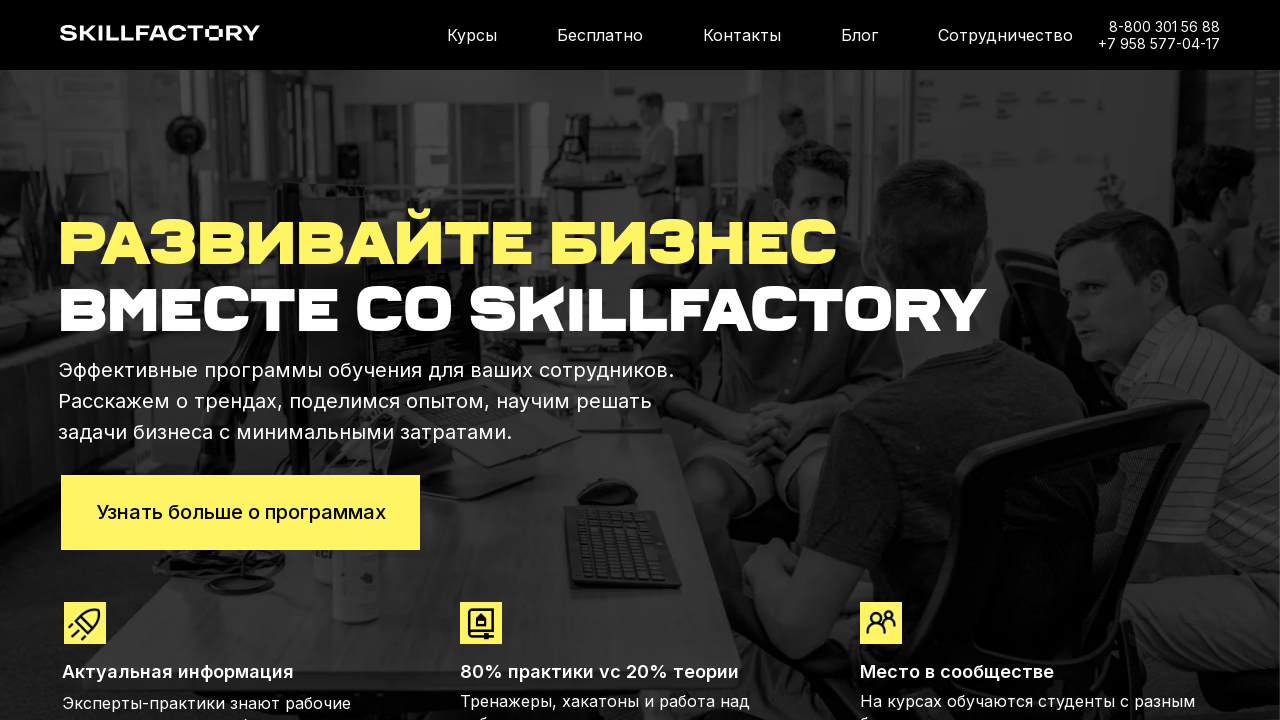

Clicked page element in corporate training section (div[41]) at (404, 360) on //*[@id="rec435367561"]/div/div/div[41]/div/a
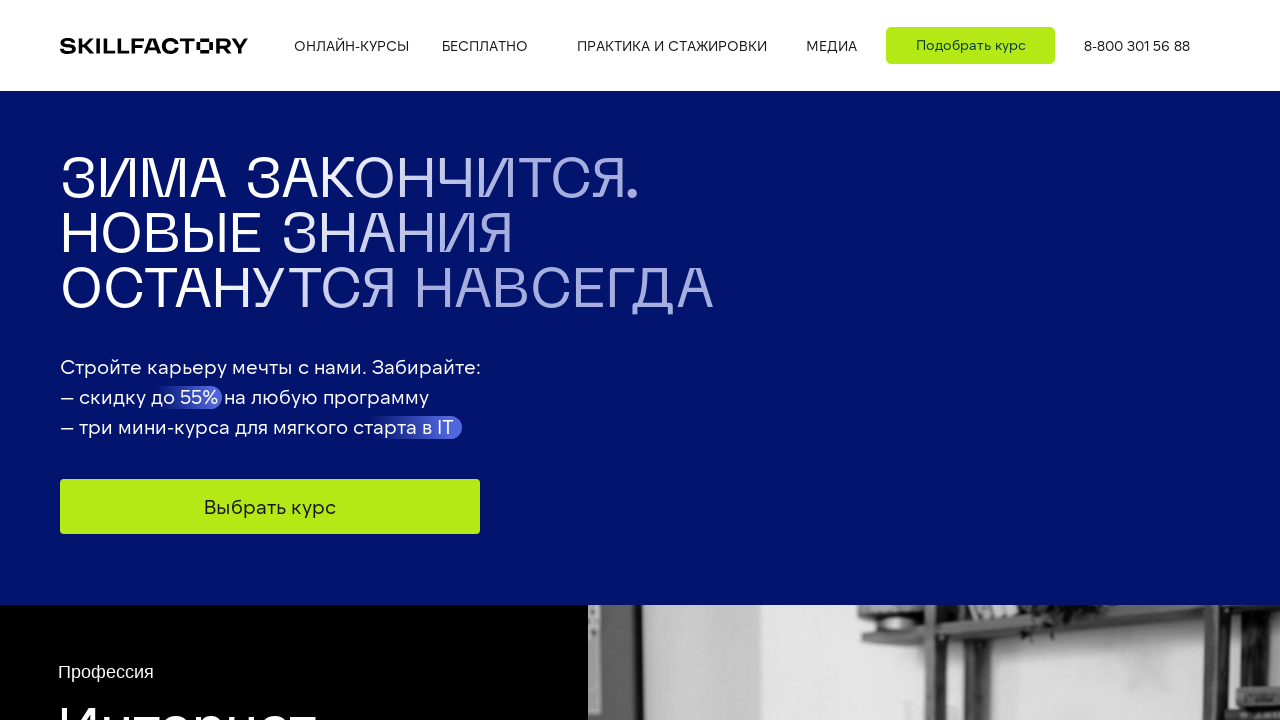

Navigated back to main page https://skillfactory.ru
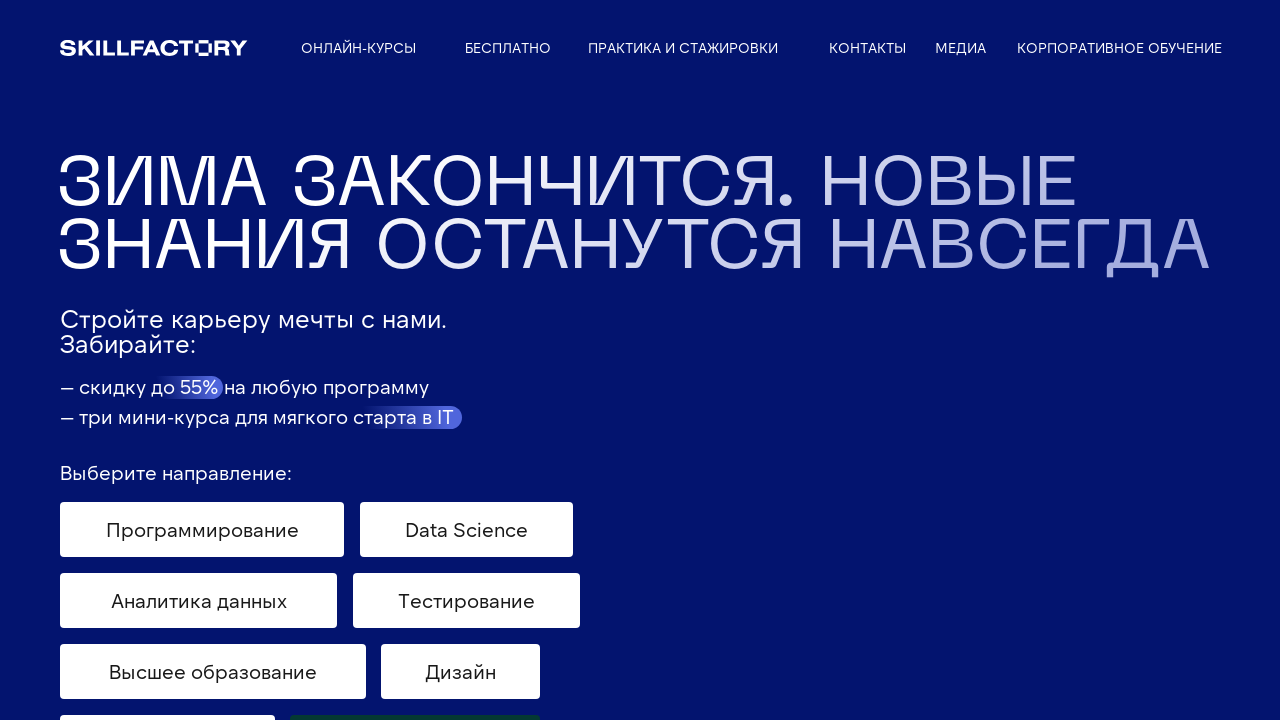

Clicked 'Corporate training' link once more at (1048, 360) on xpath=//a[contains(text(), 'Корпоративное обучение')]
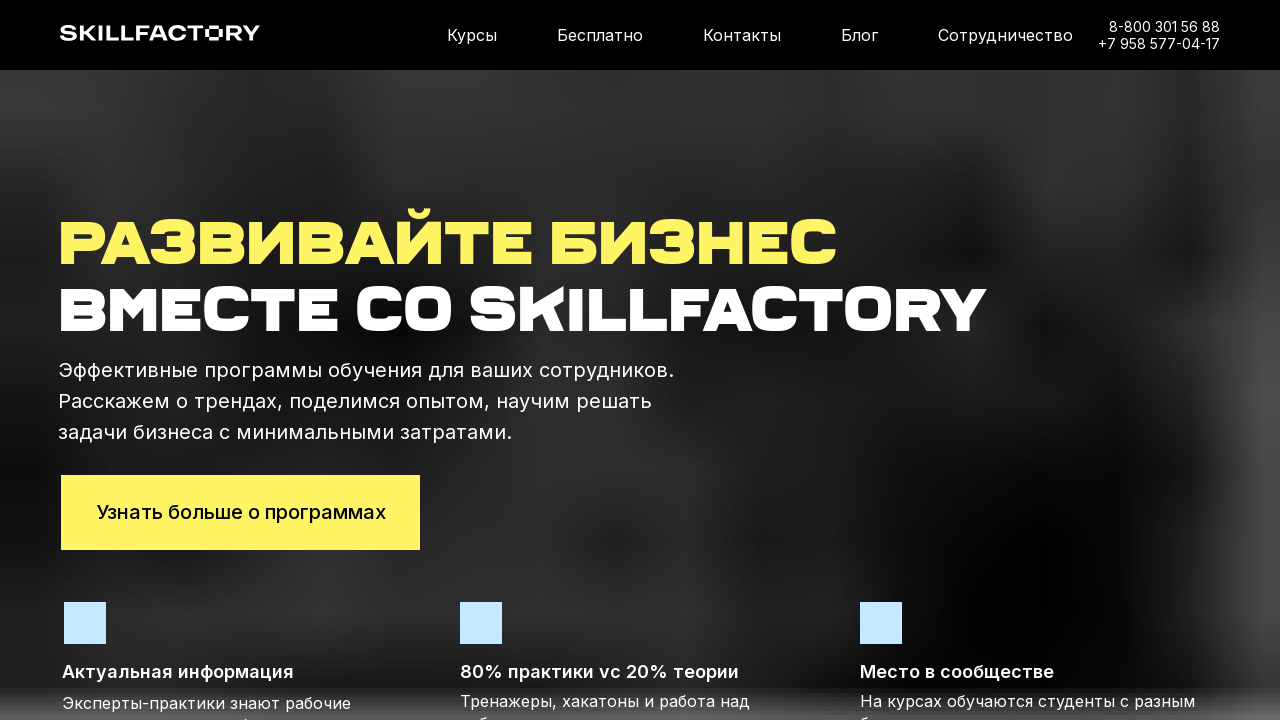

Clicked page element in corporate training section (div[10]) at (700, 360) on //*[@id="rec435367561"]/div/div/div[10]/div/a
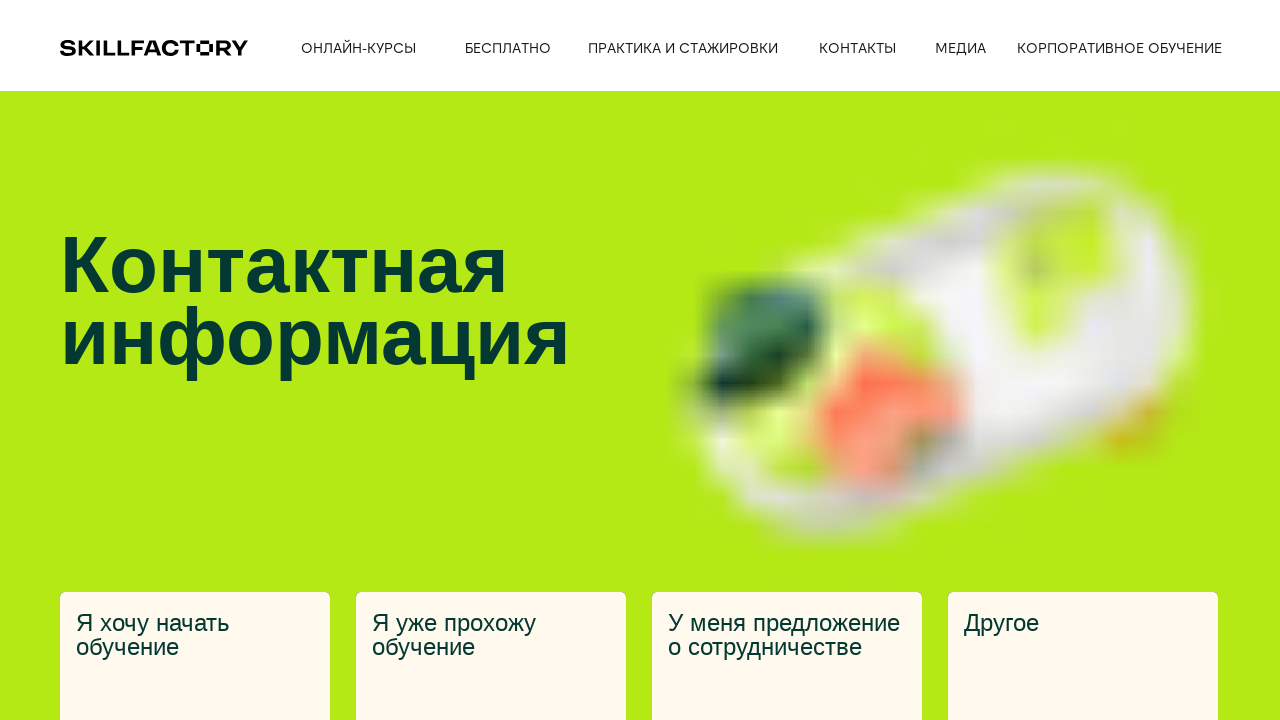

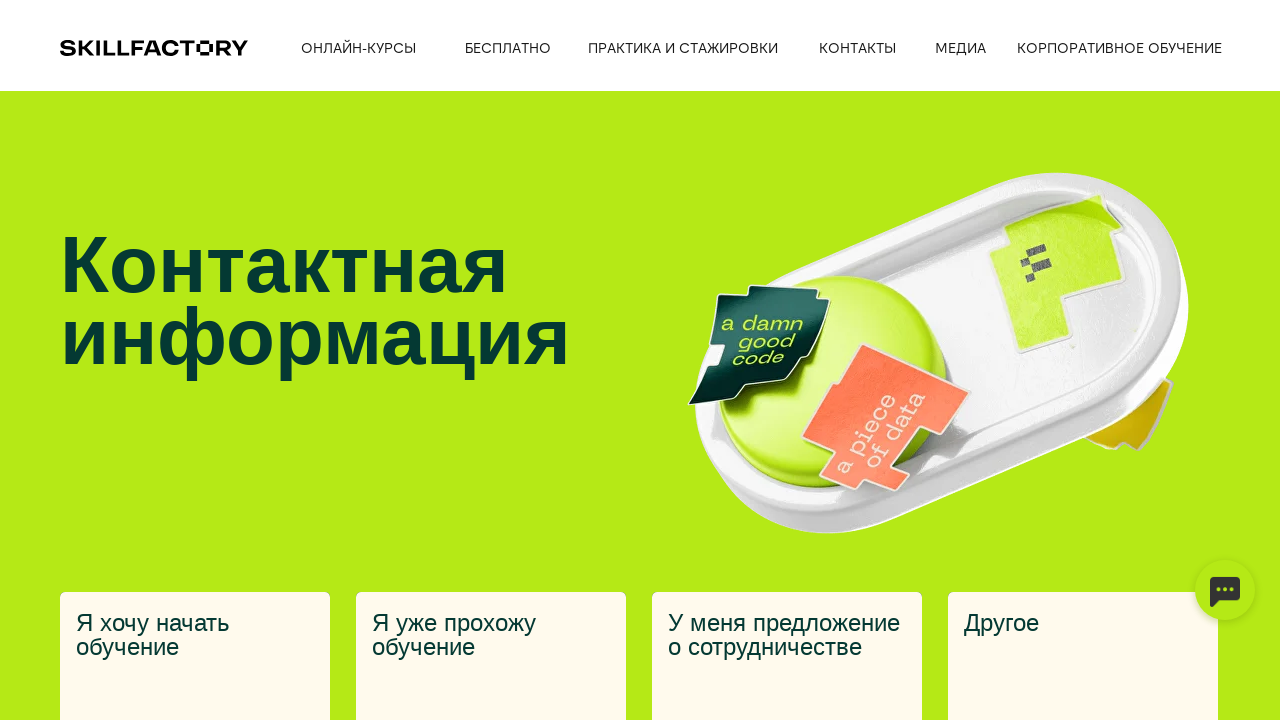